Tests a sample Todo application by adding a new item to the list, then marking all items (including 5 pre-existing ones) as completed while verifying the remaining items counter updates correctly.

Starting URL: https://lambdatest.github.io/sample-todo-app/

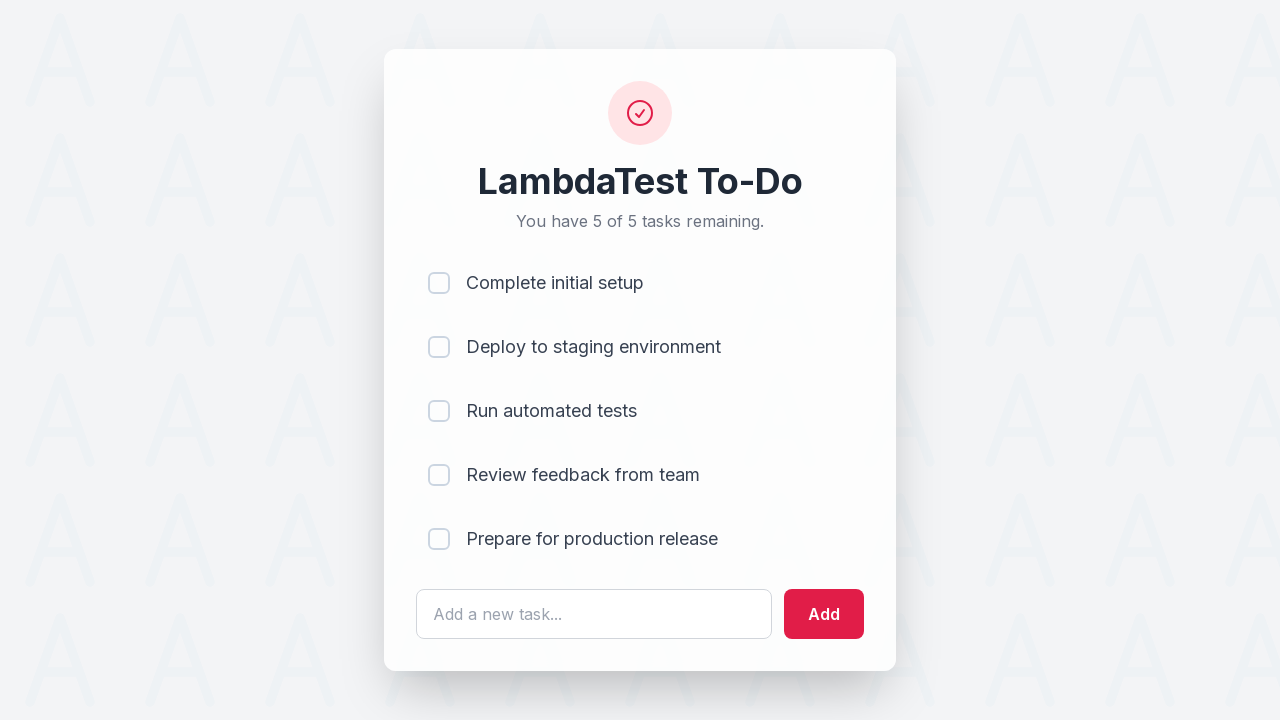

Page loaded with networkidle state
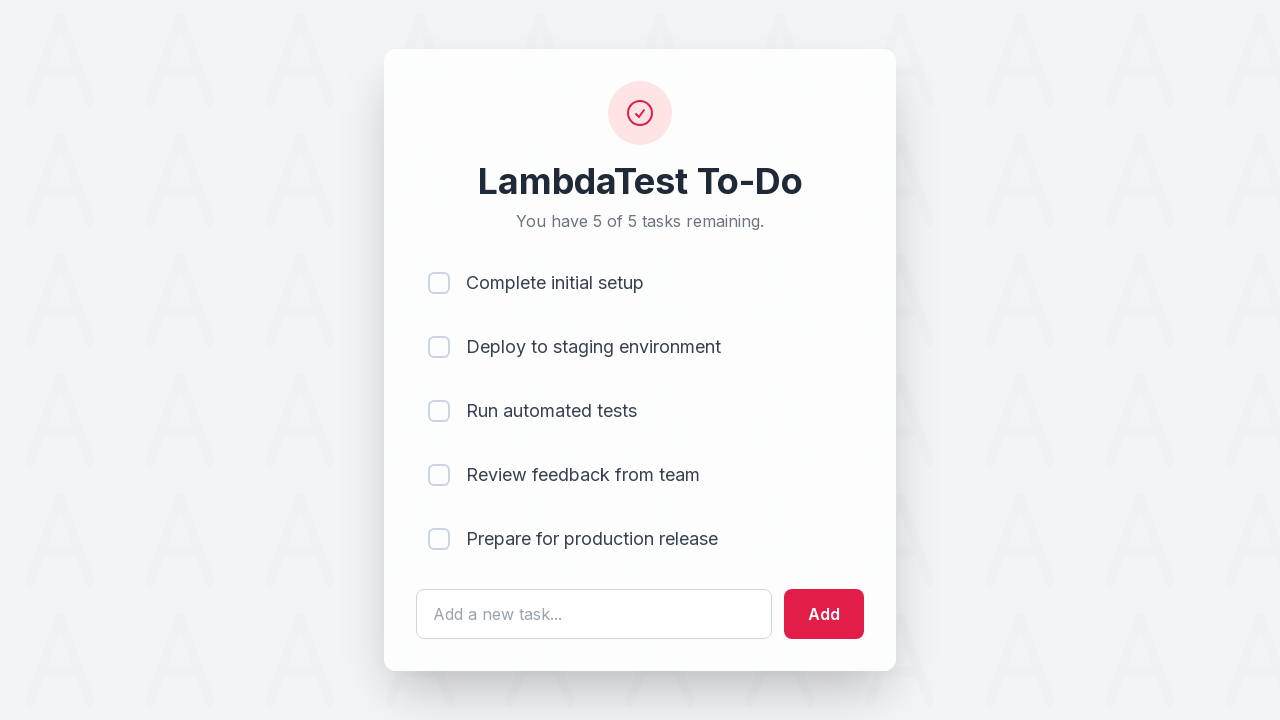

Clicked on the todo text input field at (594, 614) on #sampletodotext
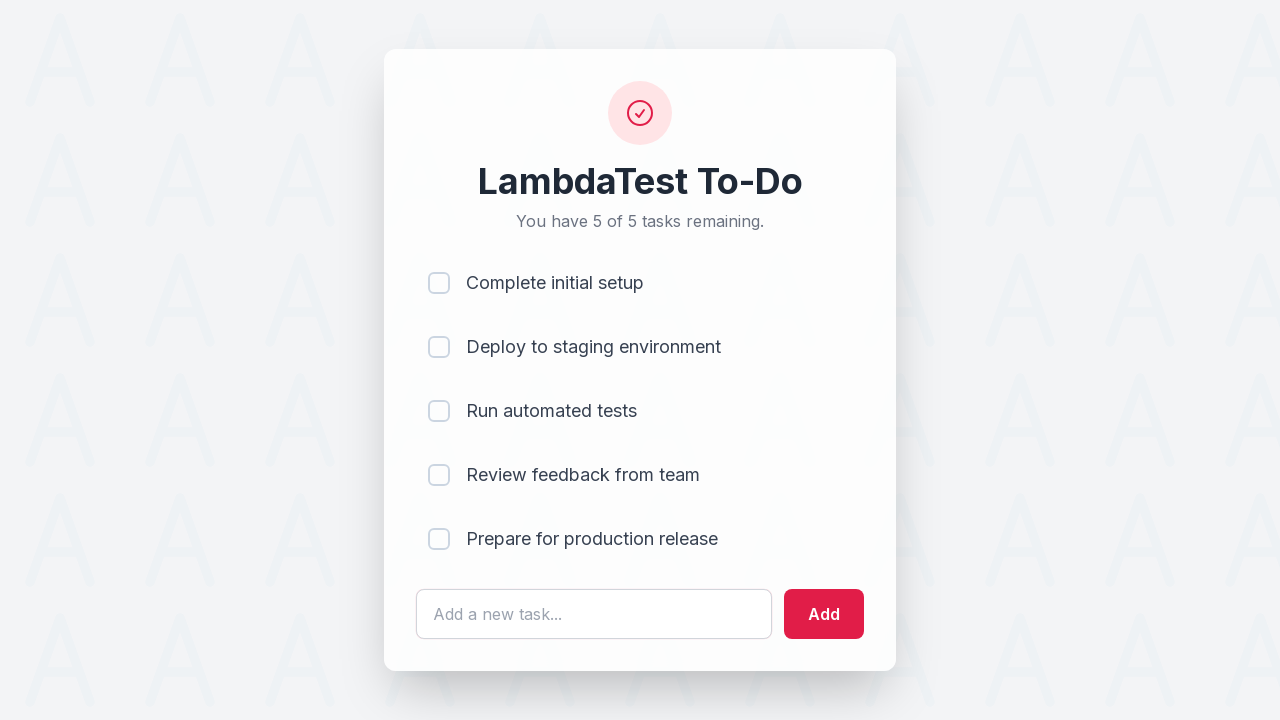

Filled text field with 'Adding a new item 1' on #sampletodotext
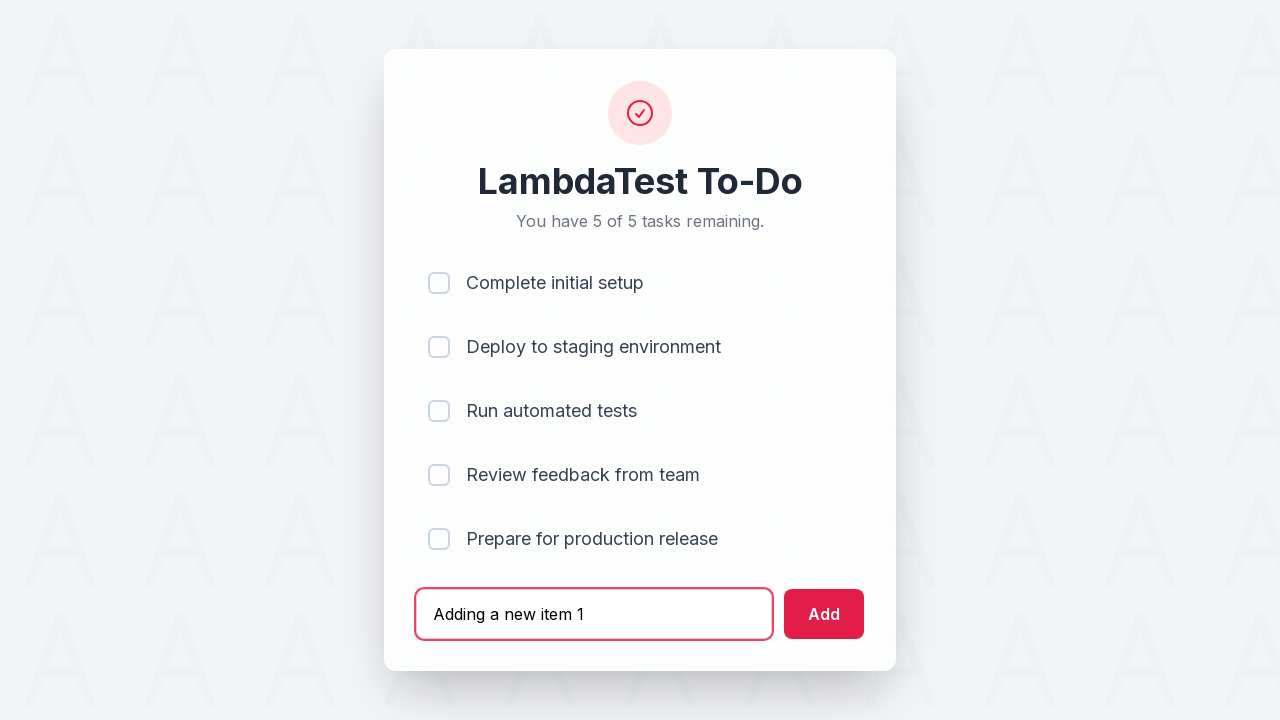

Pressed Enter to submit the new todo item on #sampletodotext
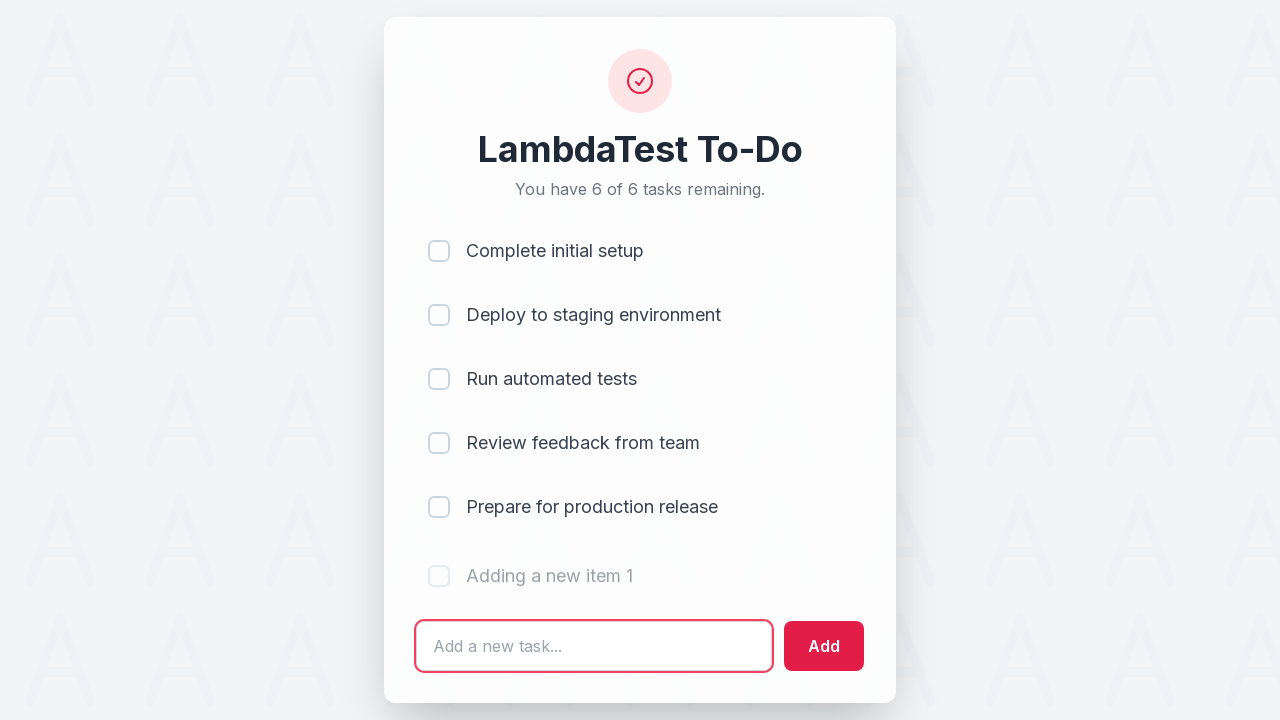

Waited for new item to be added to the list
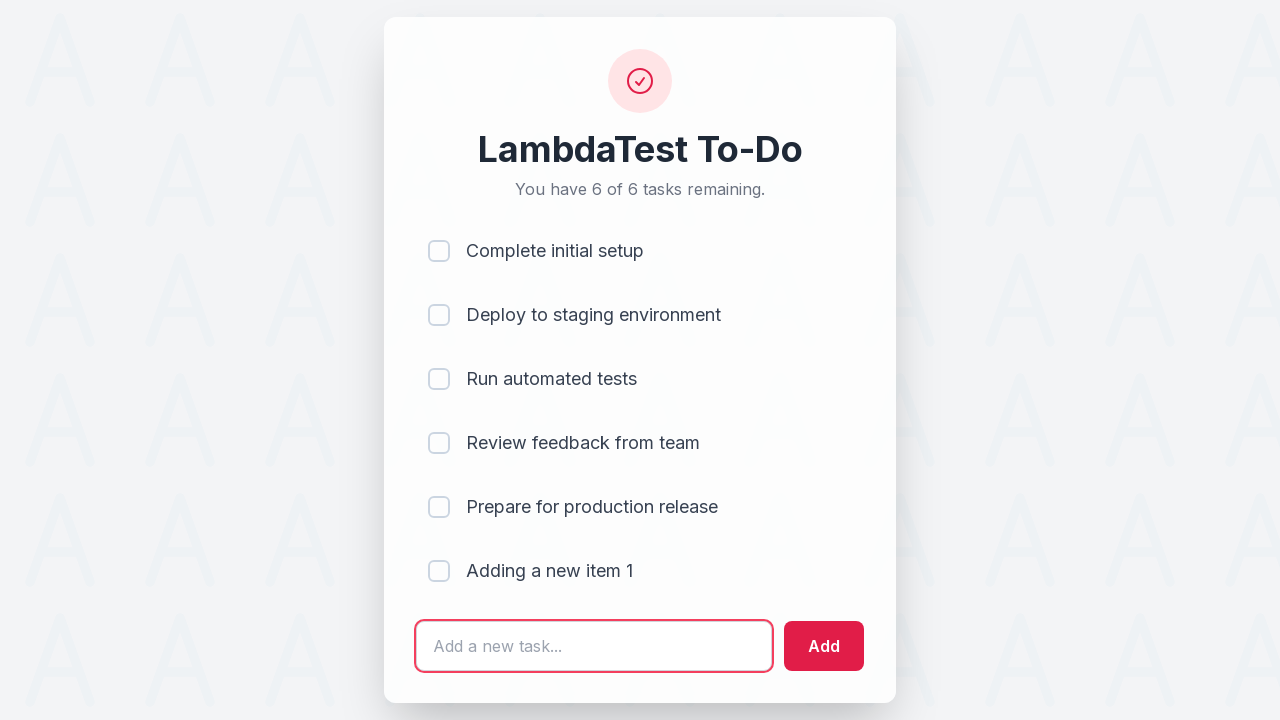

Clicked checkbox for item 1 at (439, 251) on (//input[@type='checkbox'])[1]
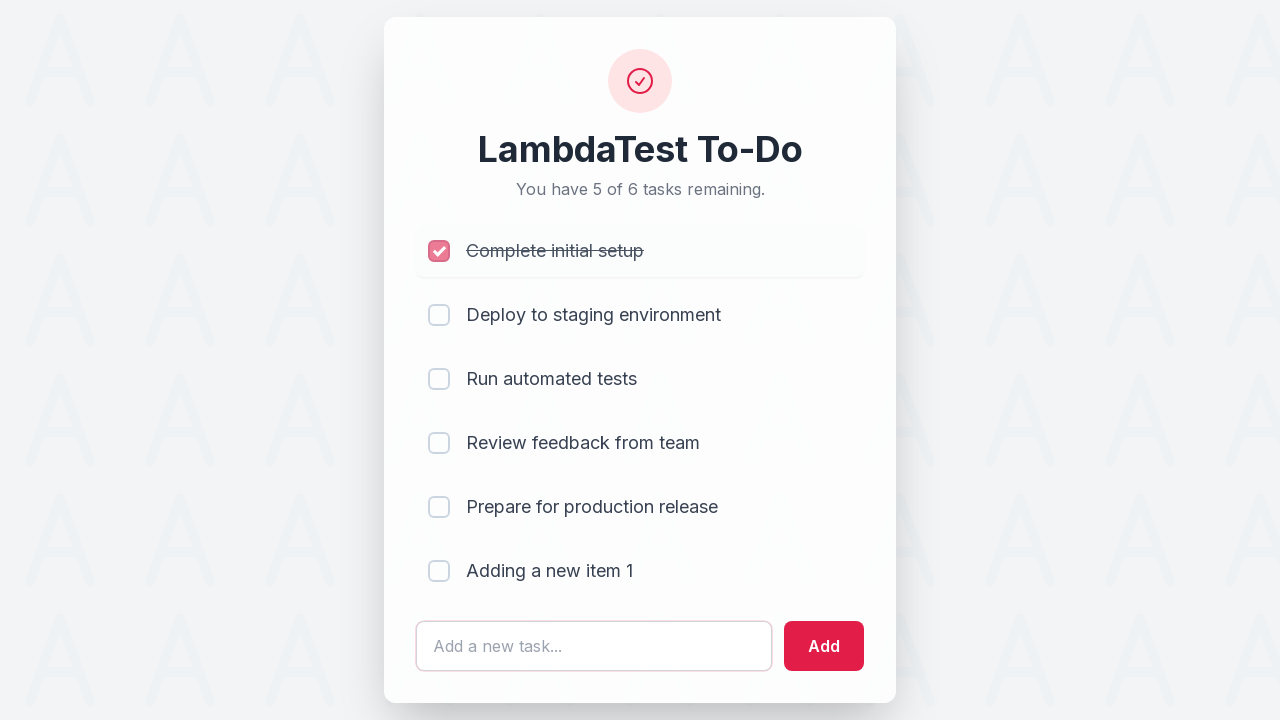

Waited for item 1 to be marked as completed
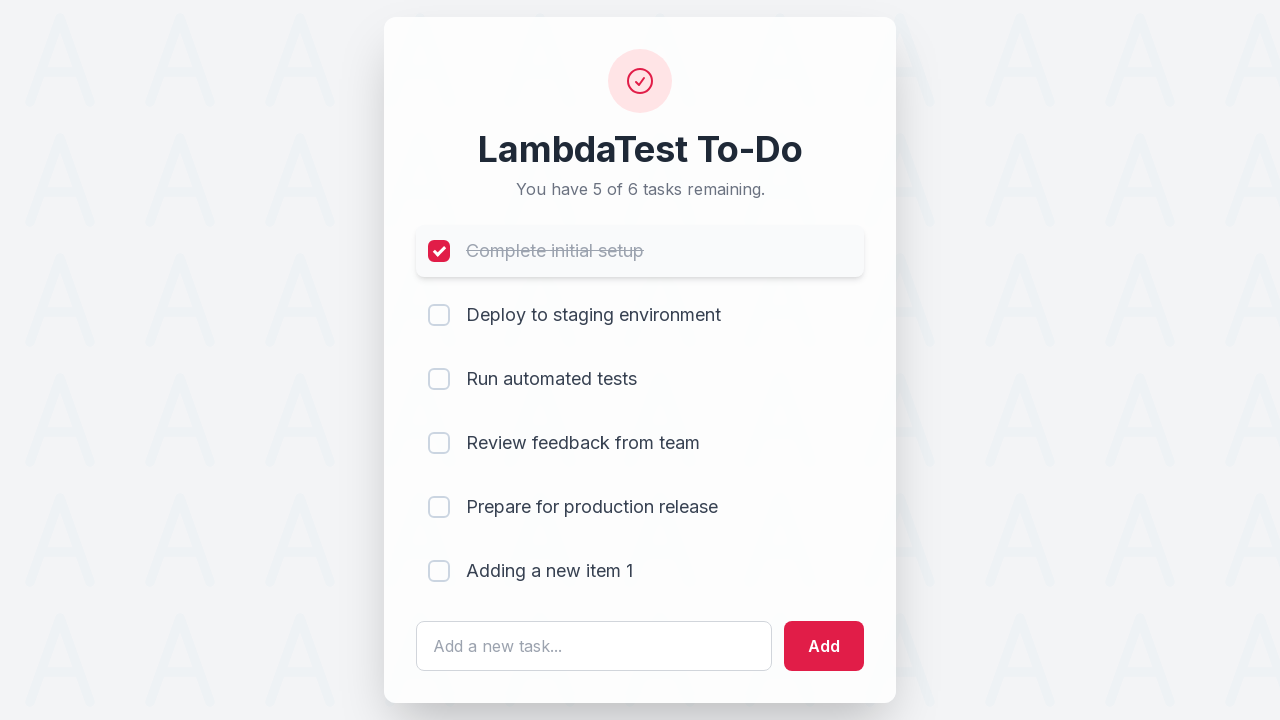

Clicked checkbox for item 2 at (439, 315) on (//input[@type='checkbox'])[2]
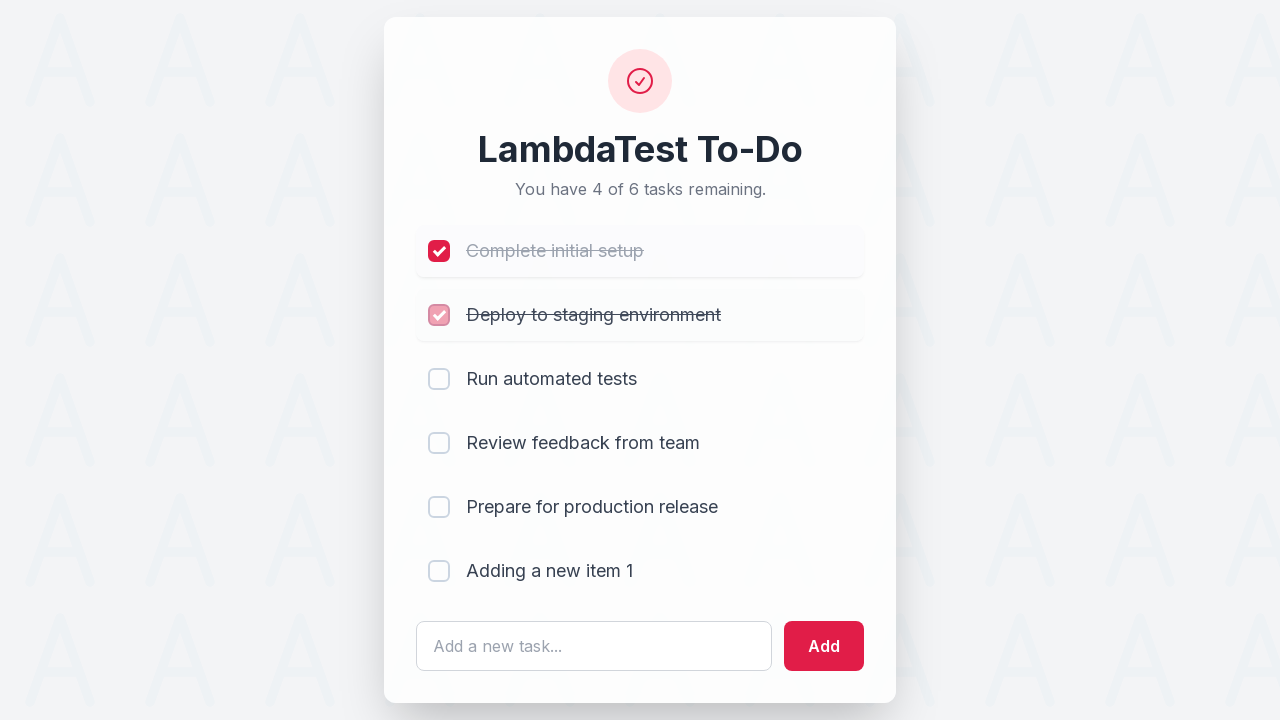

Waited for item 2 to be marked as completed
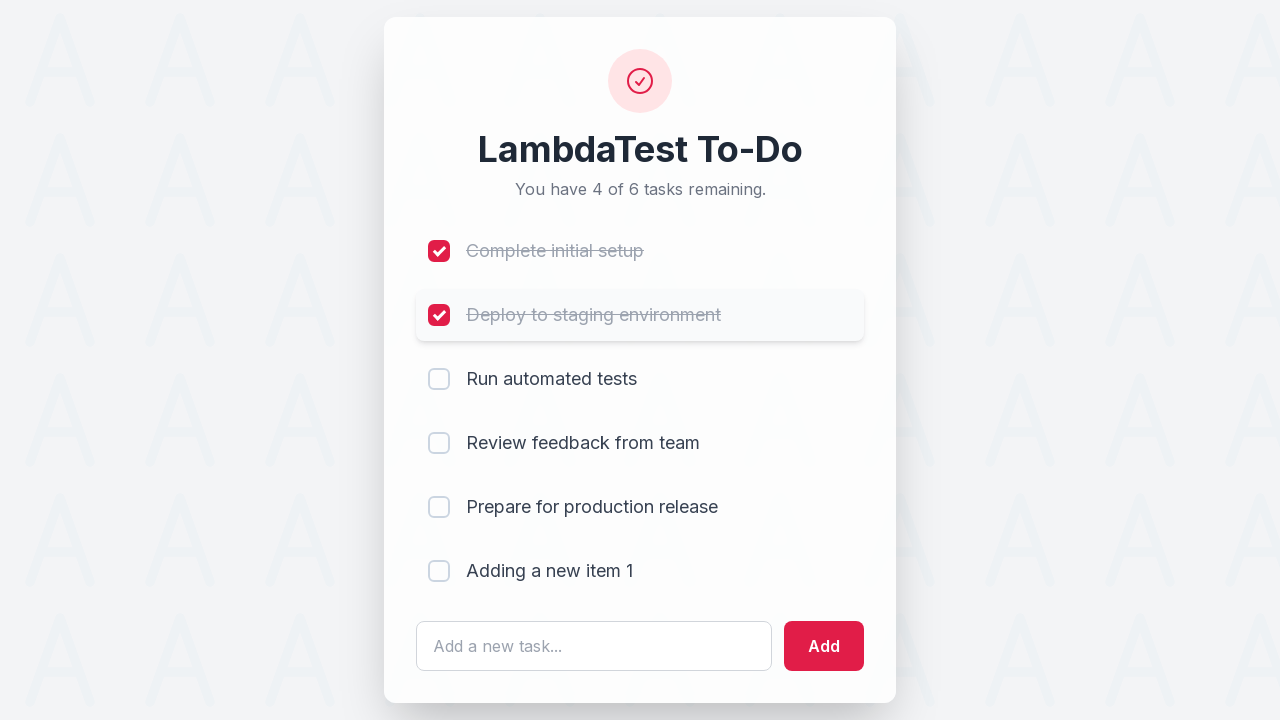

Clicked checkbox for item 3 at (439, 379) on (//input[@type='checkbox'])[3]
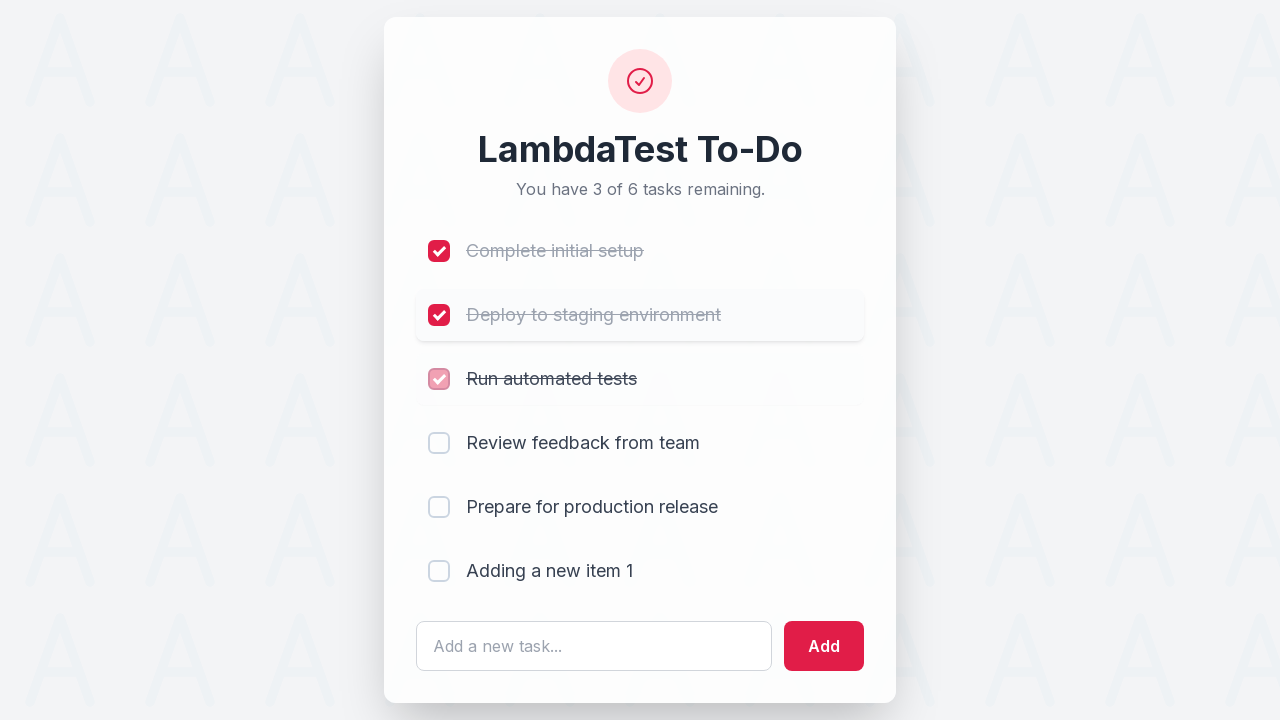

Waited for item 3 to be marked as completed
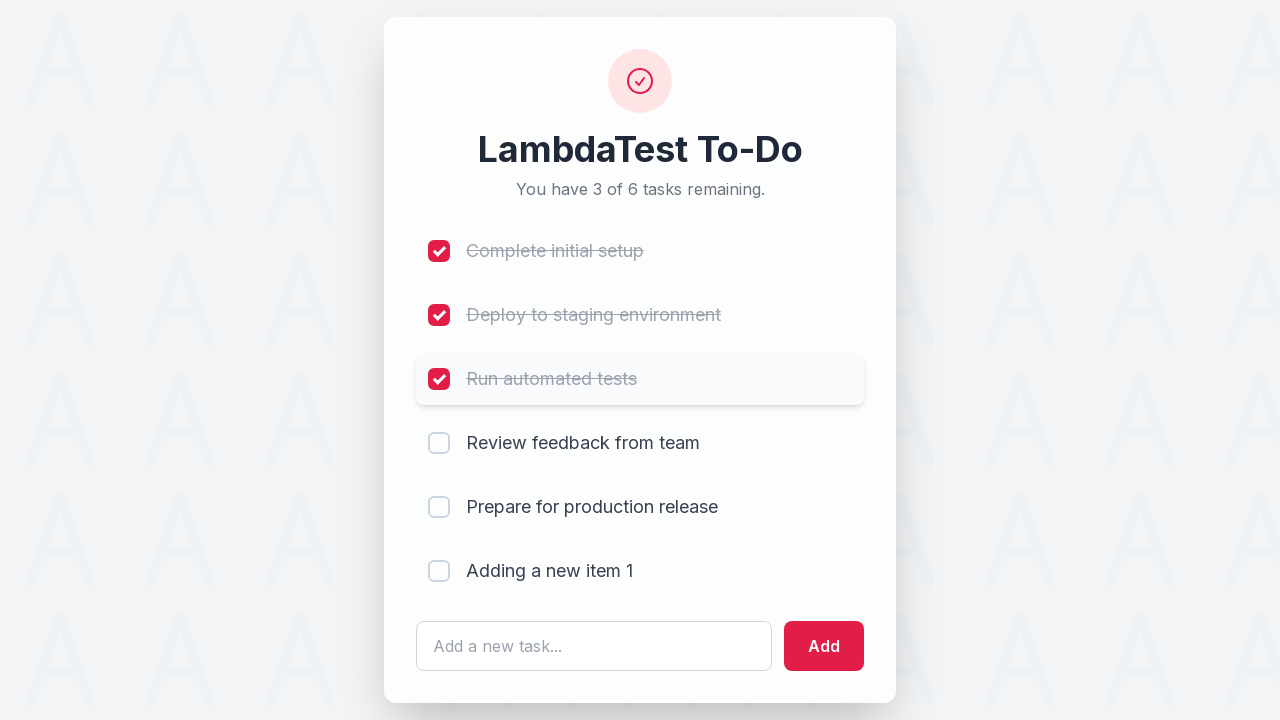

Clicked checkbox for item 4 at (439, 443) on (//input[@type='checkbox'])[4]
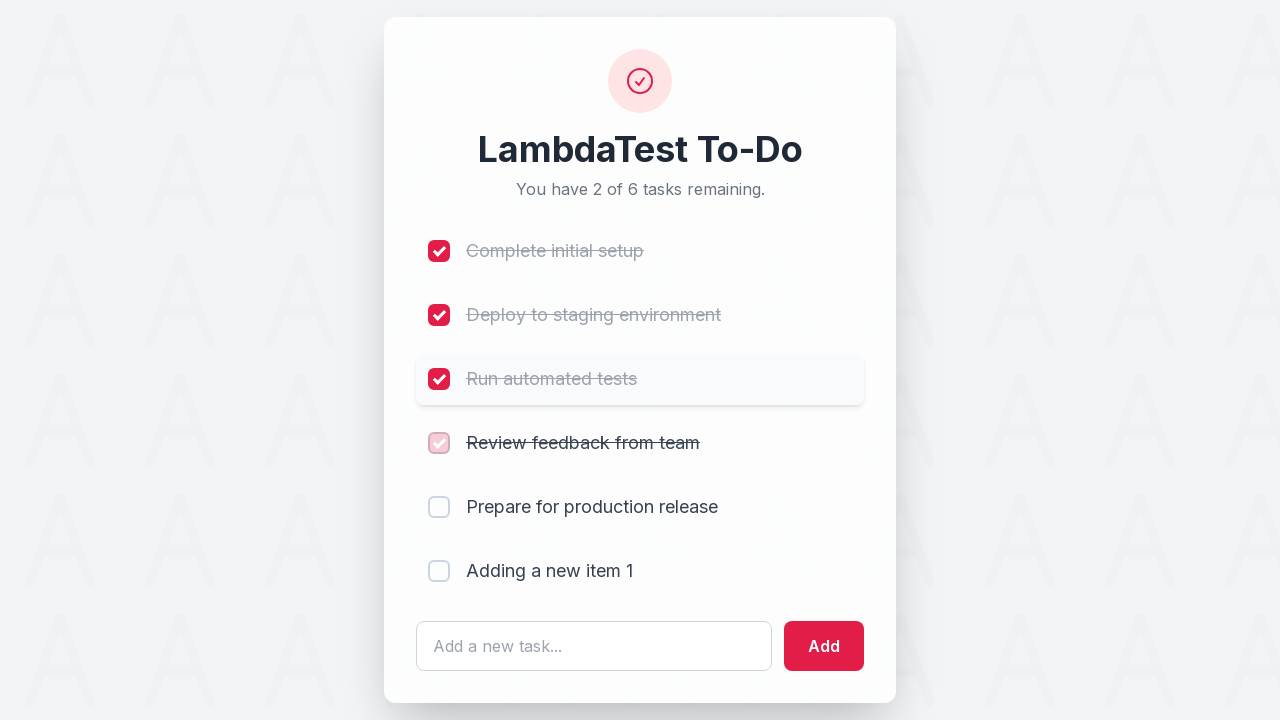

Waited for item 4 to be marked as completed
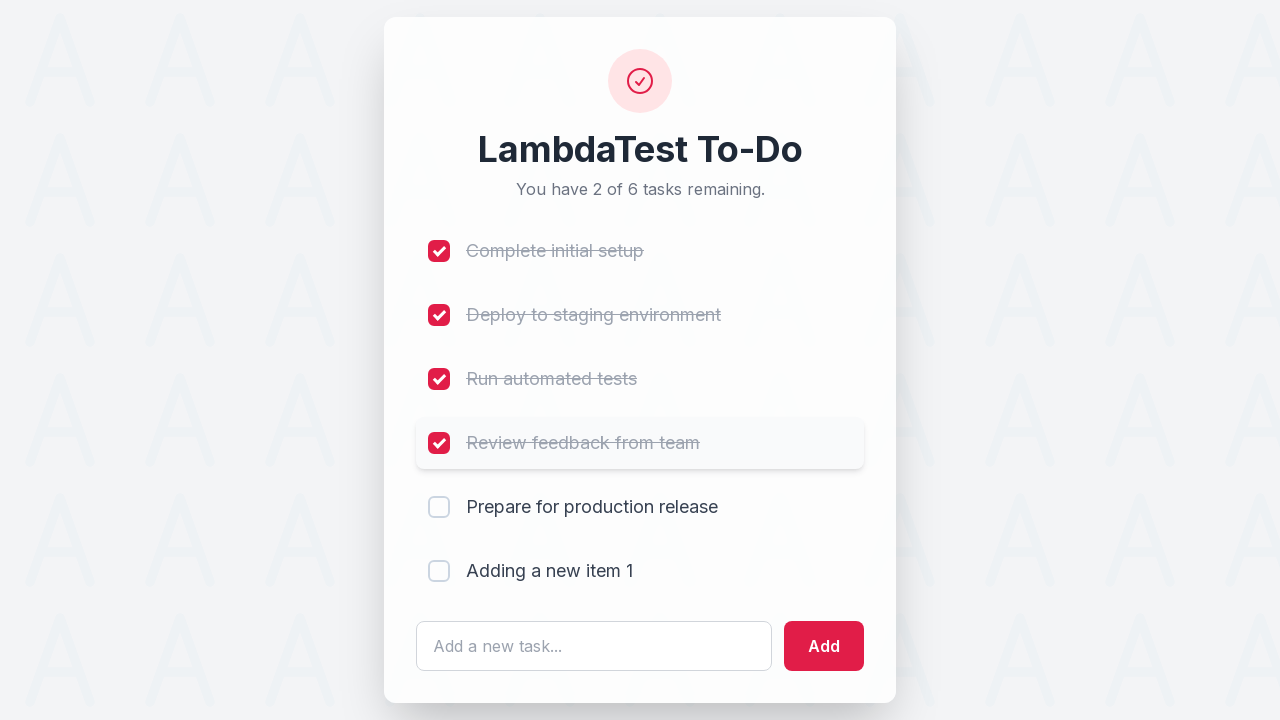

Clicked checkbox for item 5 at (439, 507) on (//input[@type='checkbox'])[5]
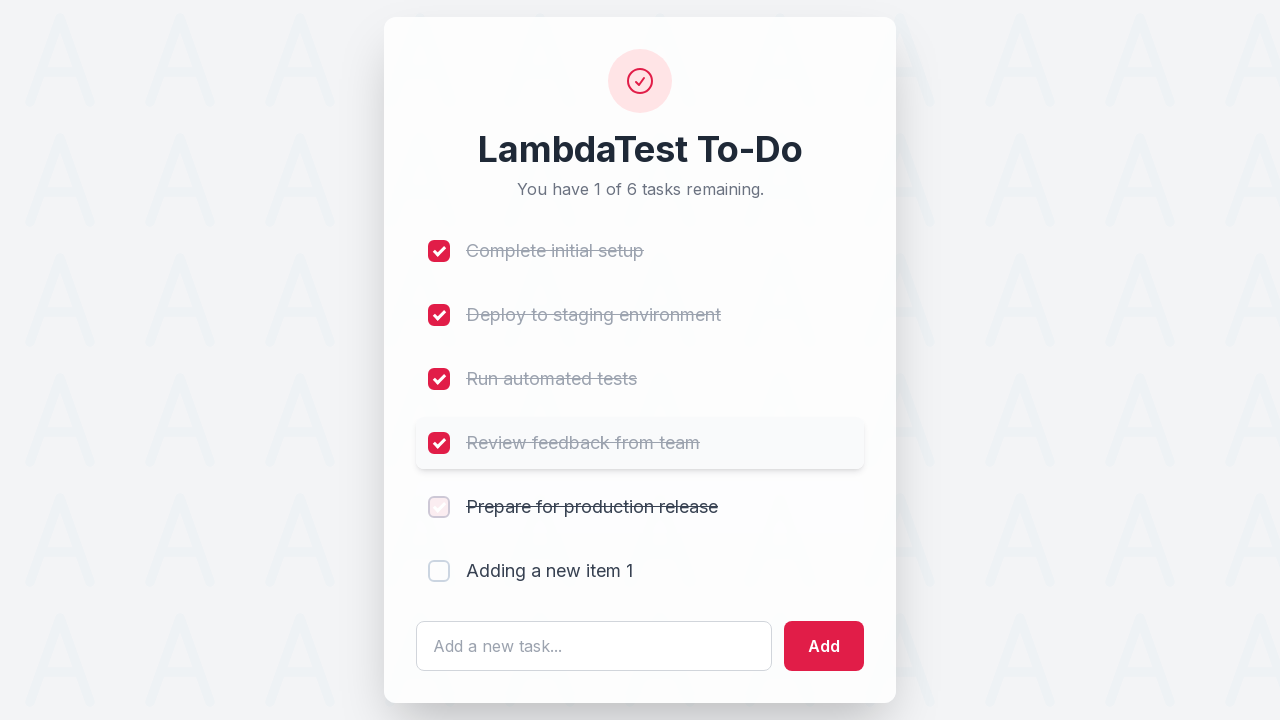

Waited for item 5 to be marked as completed
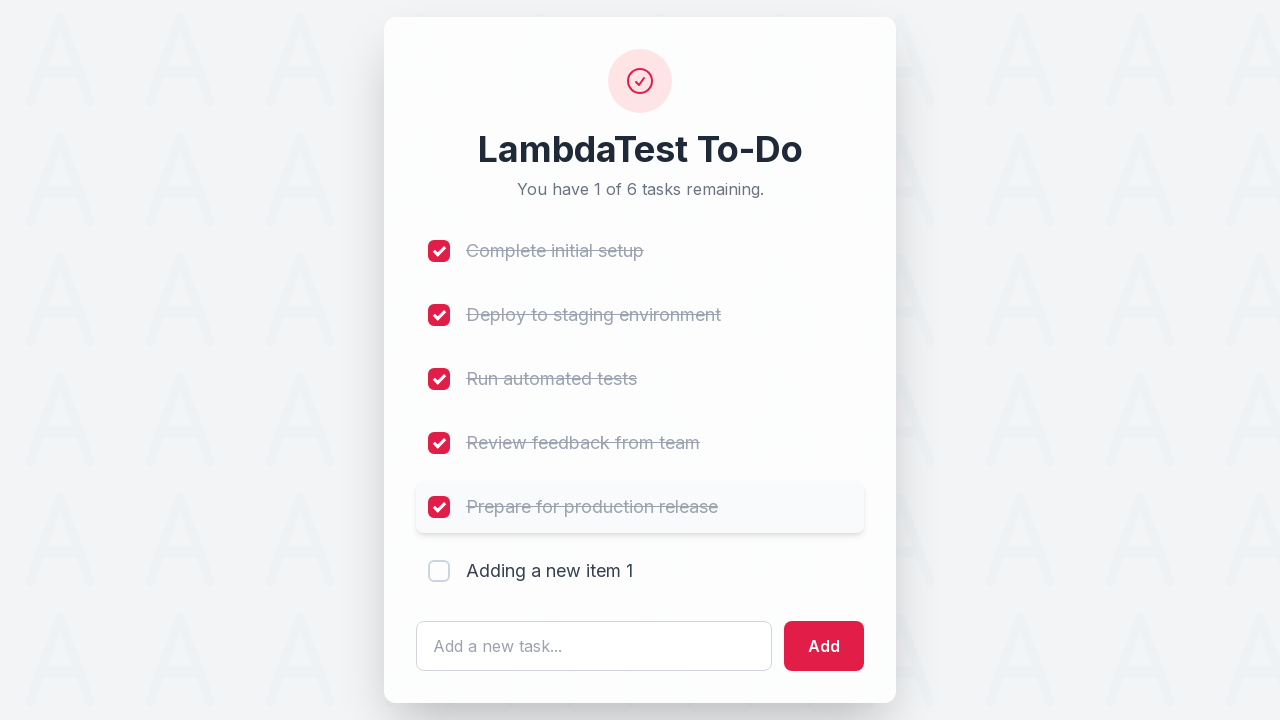

Clicked checkbox for item 6 at (439, 571) on (//input[@type='checkbox'])[6]
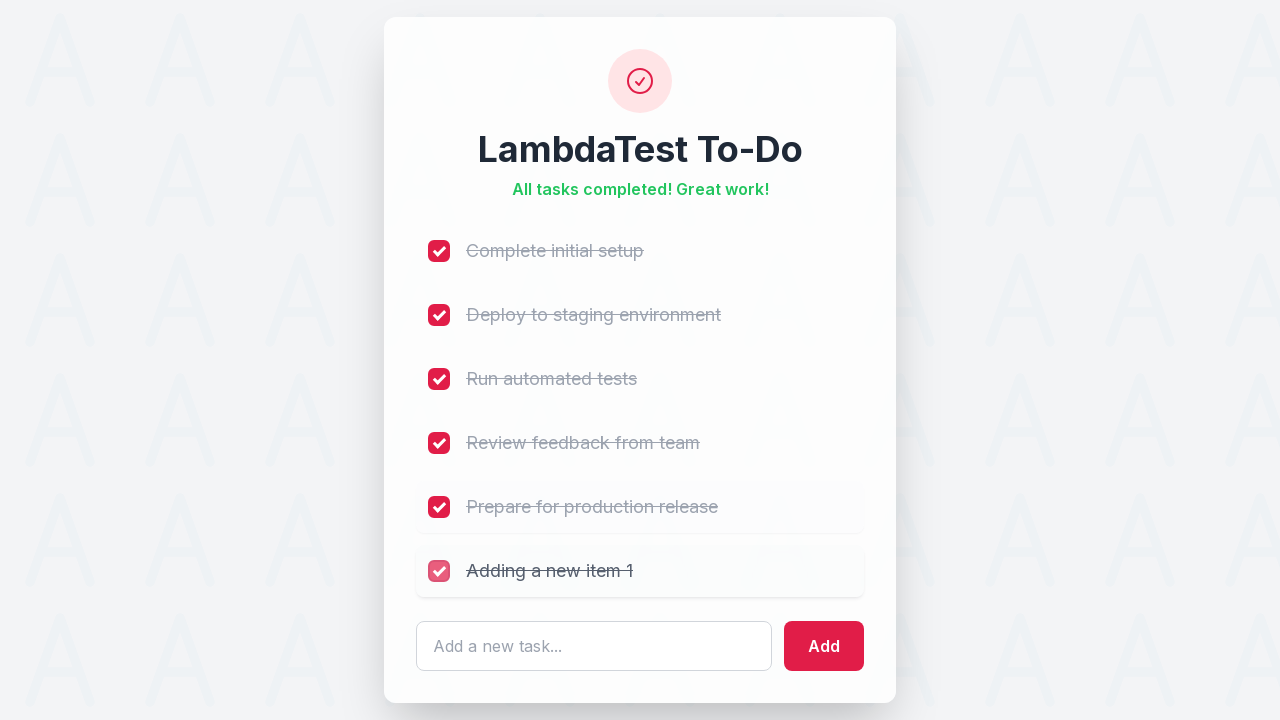

Waited for item 6 to be marked as completed
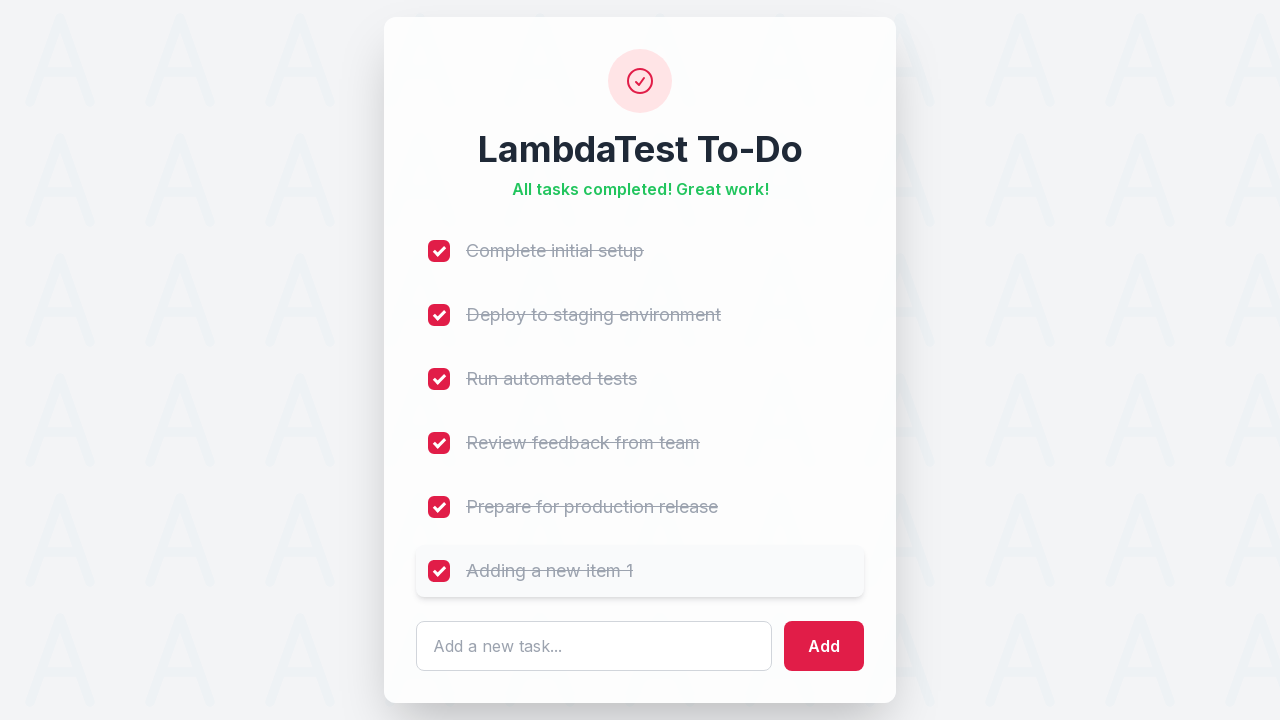

Verified that checked checkboxes are present in the DOM
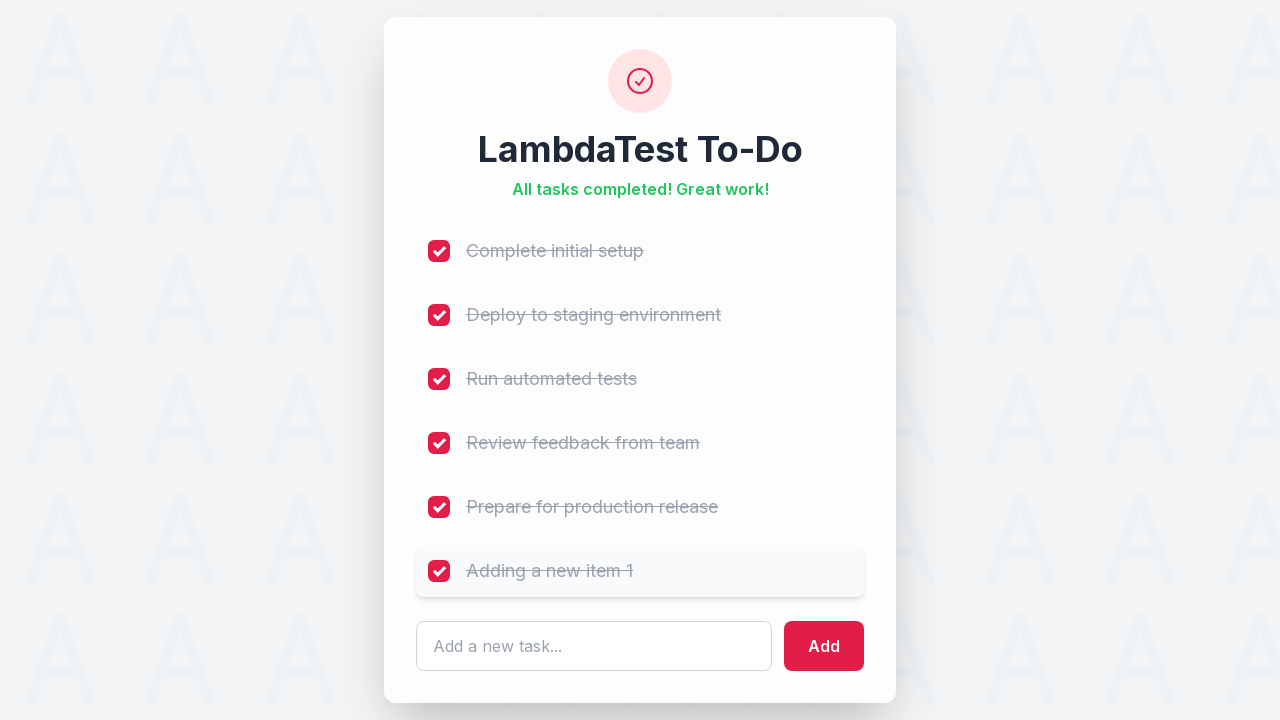

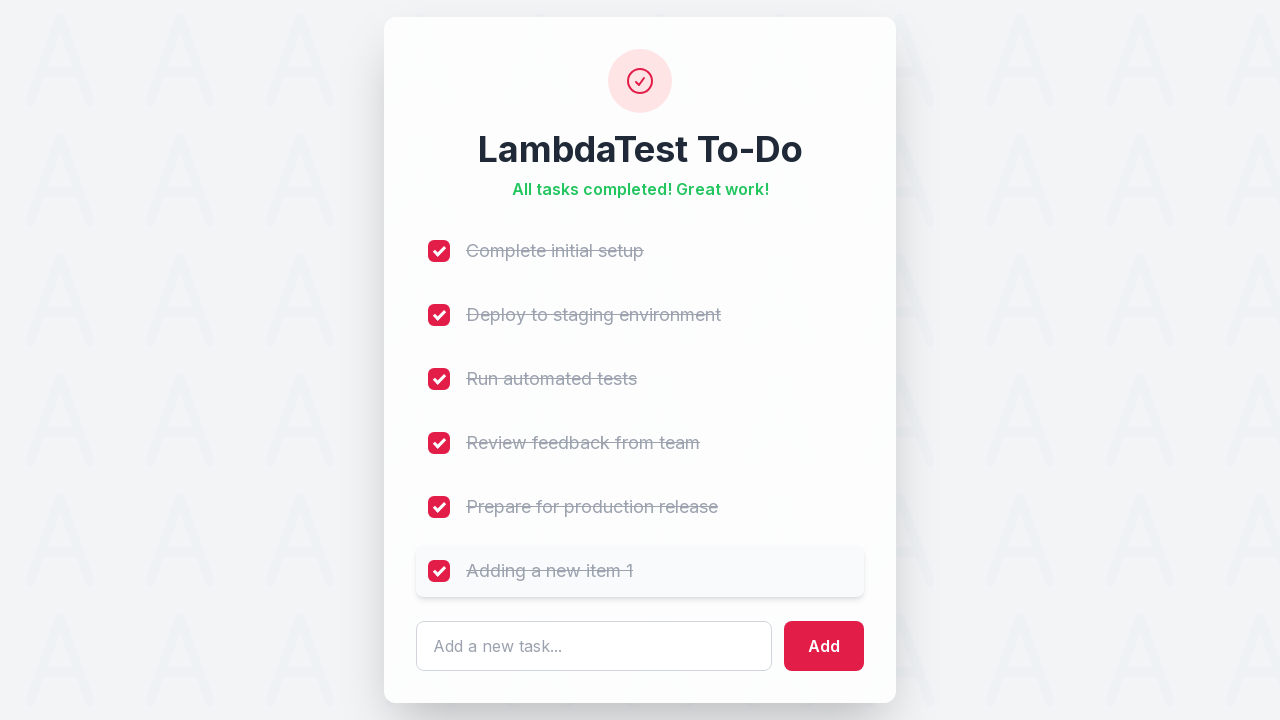